Navigates through a demo application to test mouse click and hold action on a zoom button element

Starting URL: https://demoapps.qspiders.com/

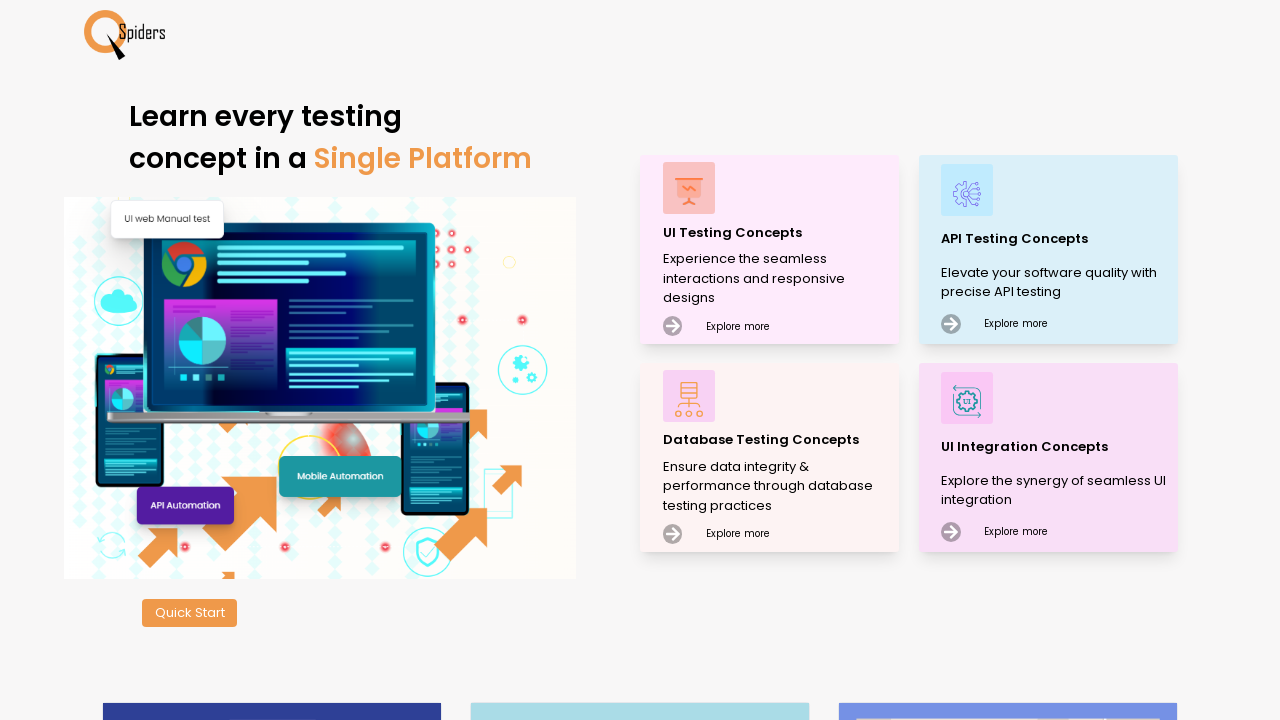

Clicked on 'UI Testing Concepts' link at (778, 232) on xpath=//p[text()='UI Testing Concepts']
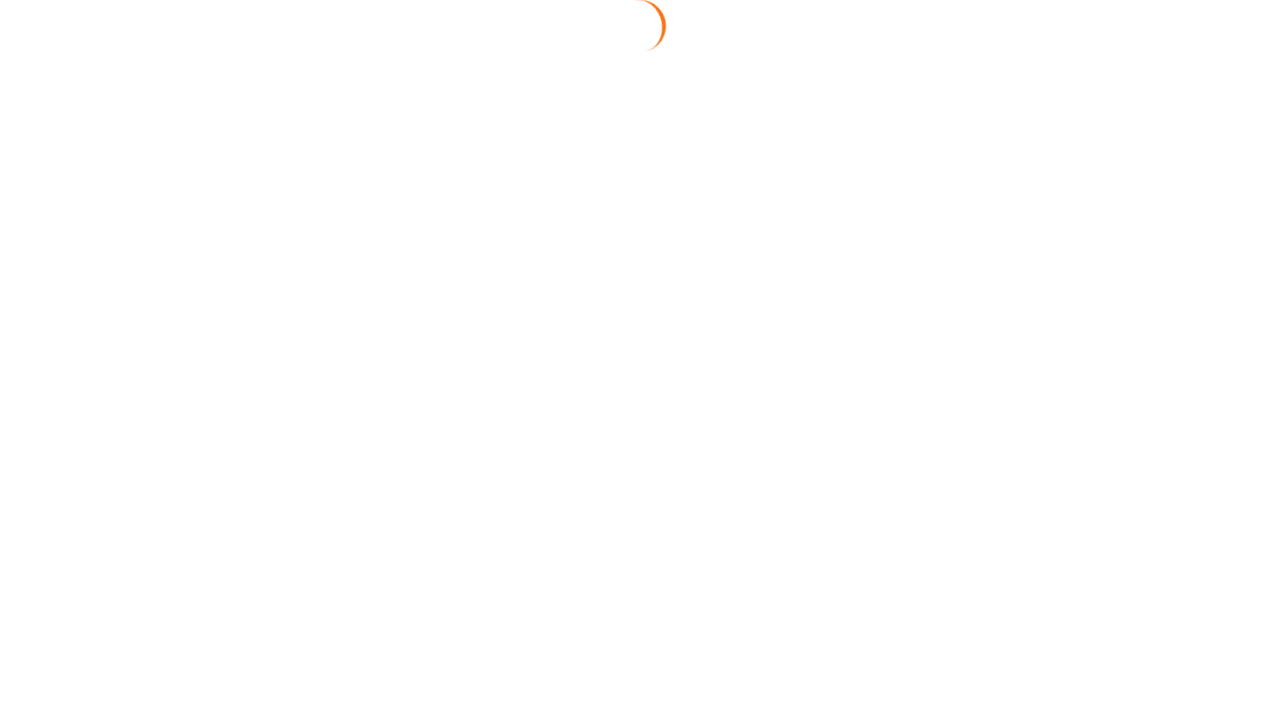

Clicked on 'Mouse Actions' section at (66, 667) on xpath=//section[text()='Mouse Actions']
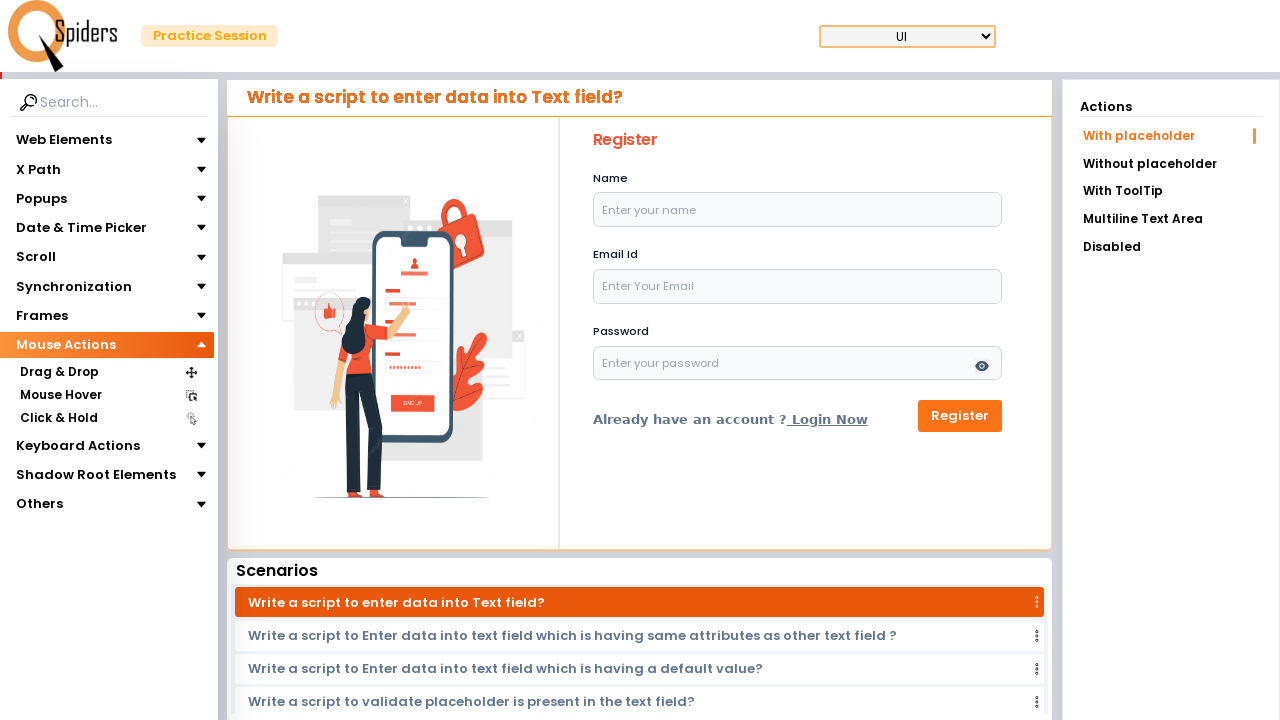

Waited 2 seconds for page to load
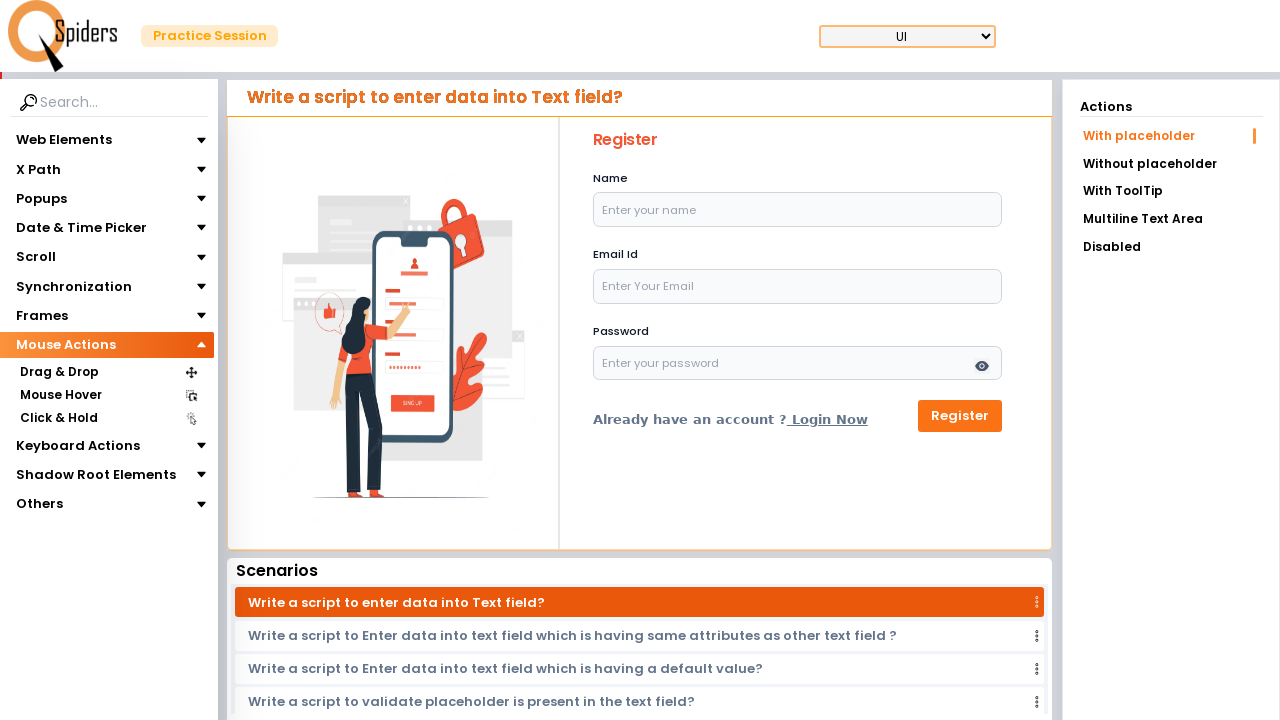

Clicked on 'Click & Hold' section at (58, 418) on xpath=//section[text()='Click & Hold']
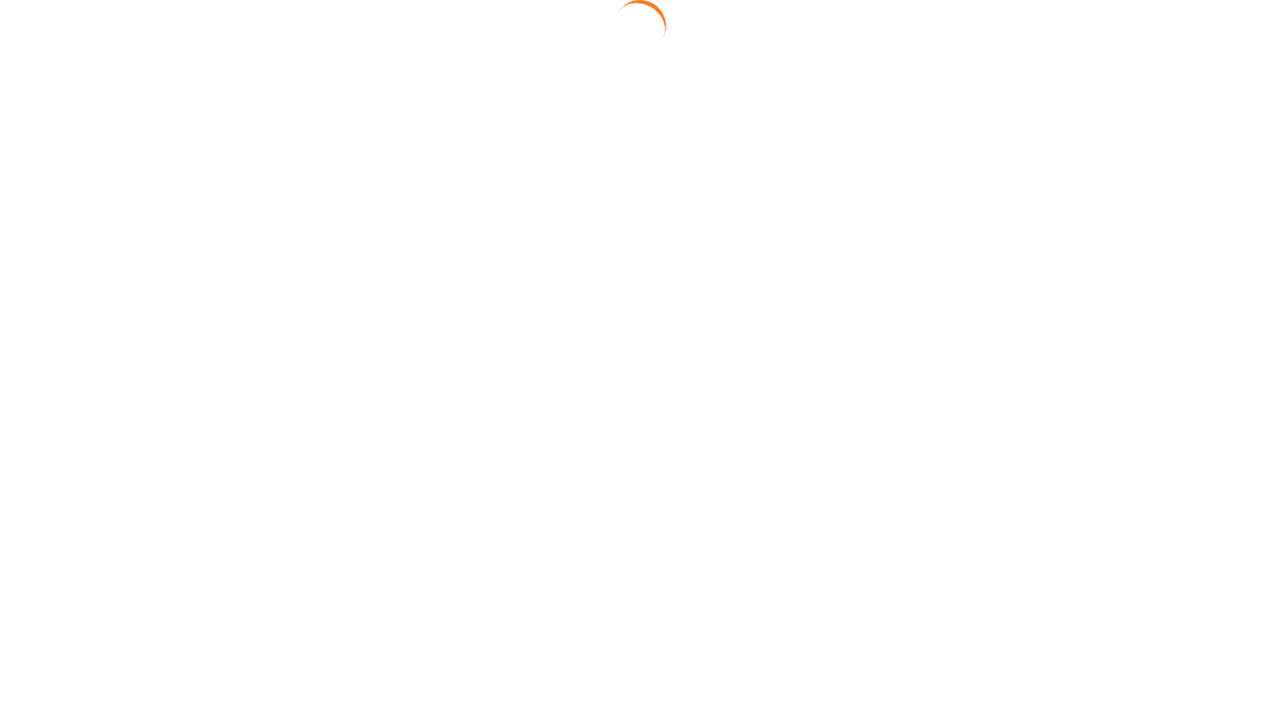

Waited 4 seconds for element to be ready
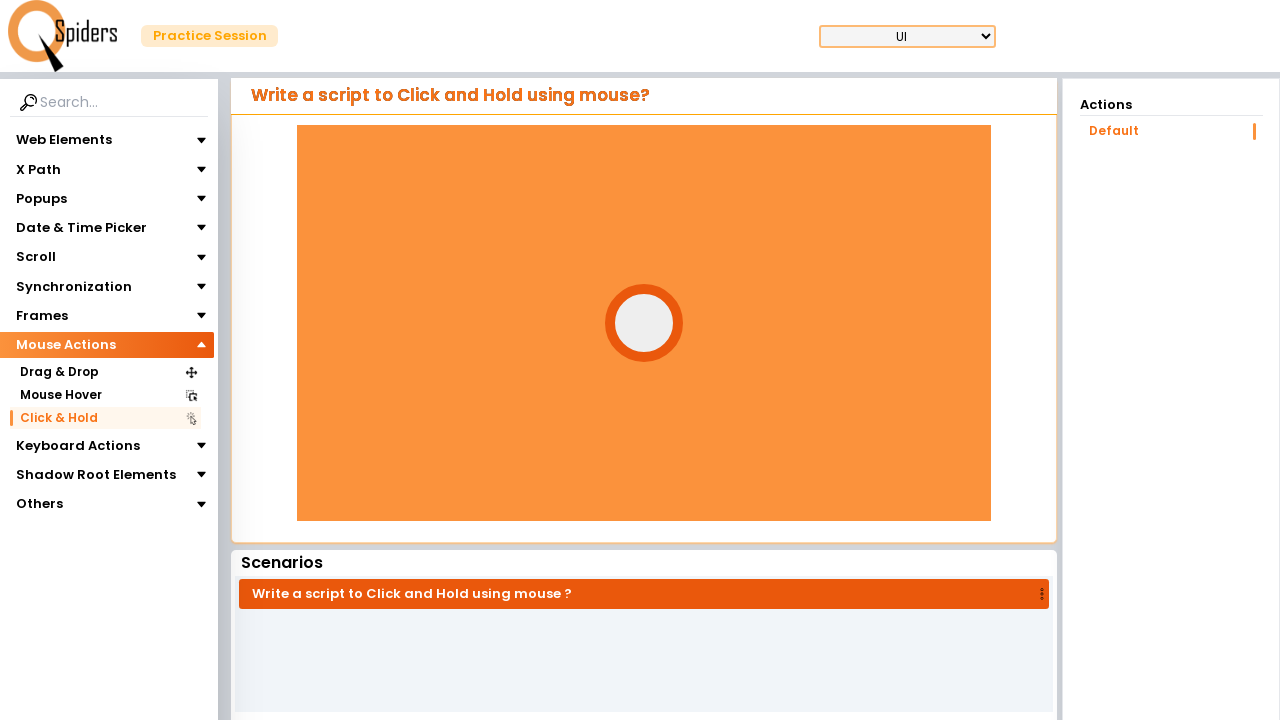

Located zoom button element
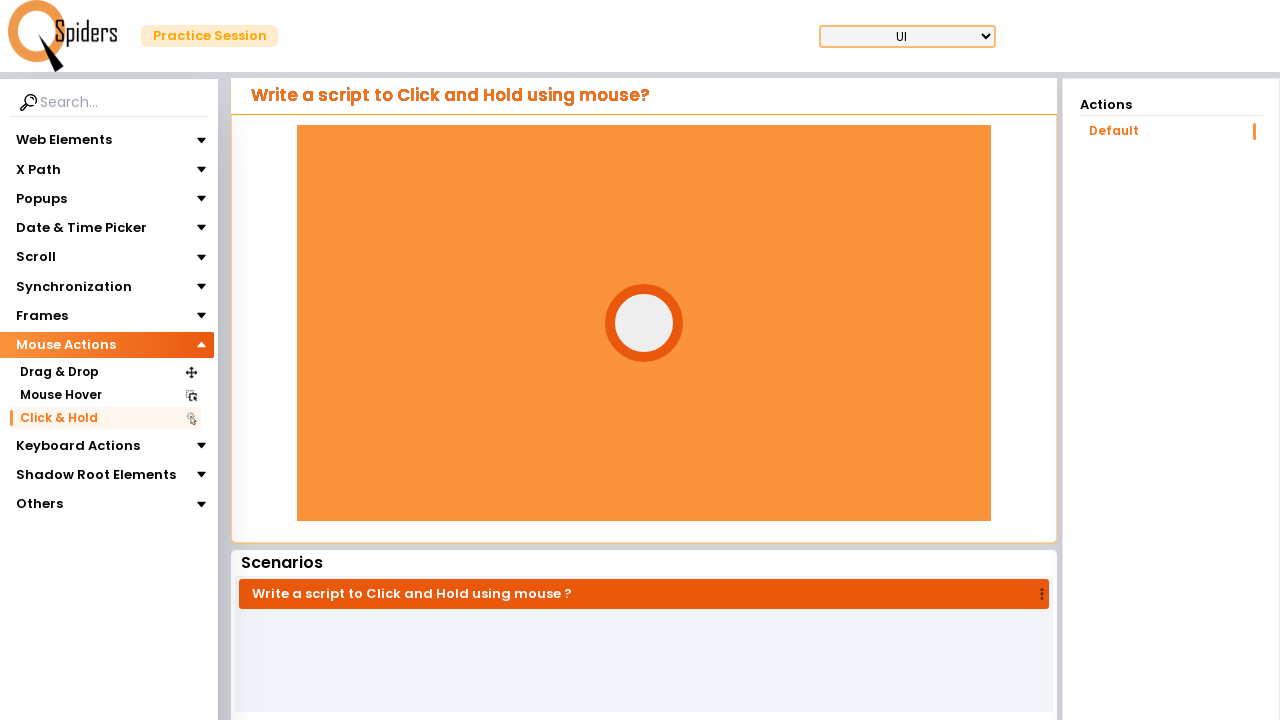

Hovered over zoom button at (644, 323) on xpath=//div[@class='zoom-button ']
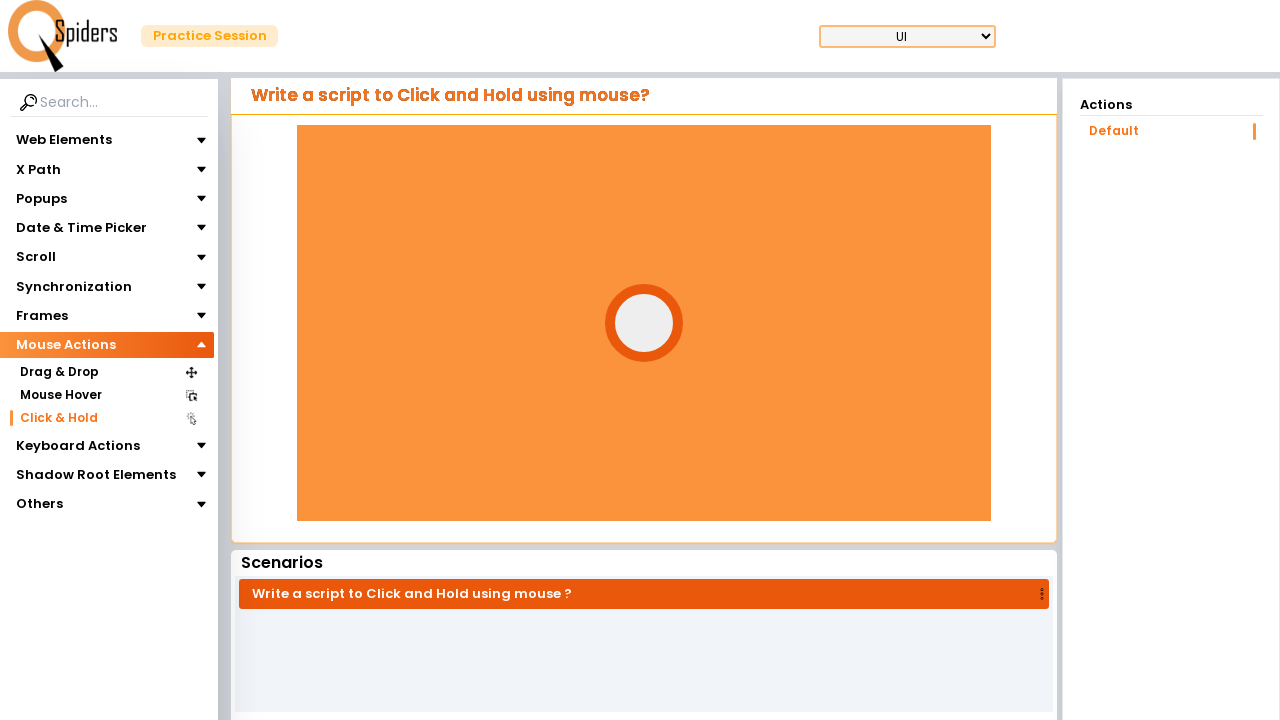

Pressed mouse button down on zoom button (click and hold action initiated) at (644, 323)
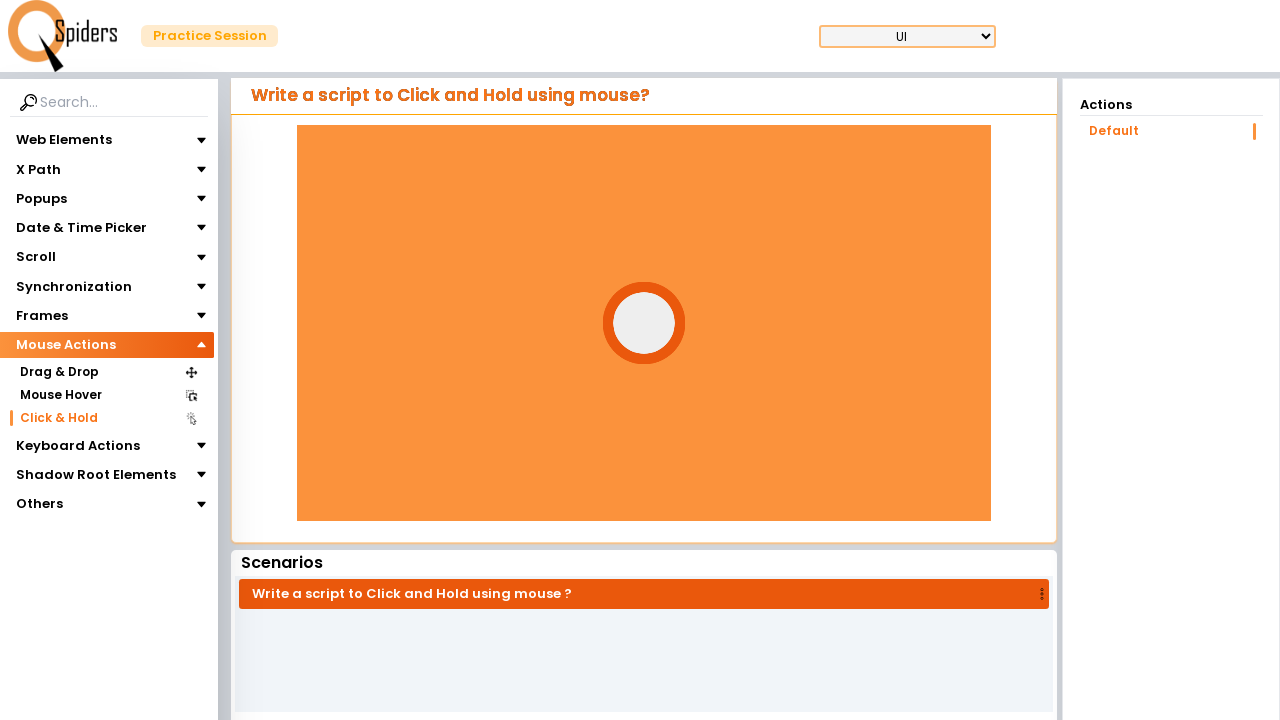

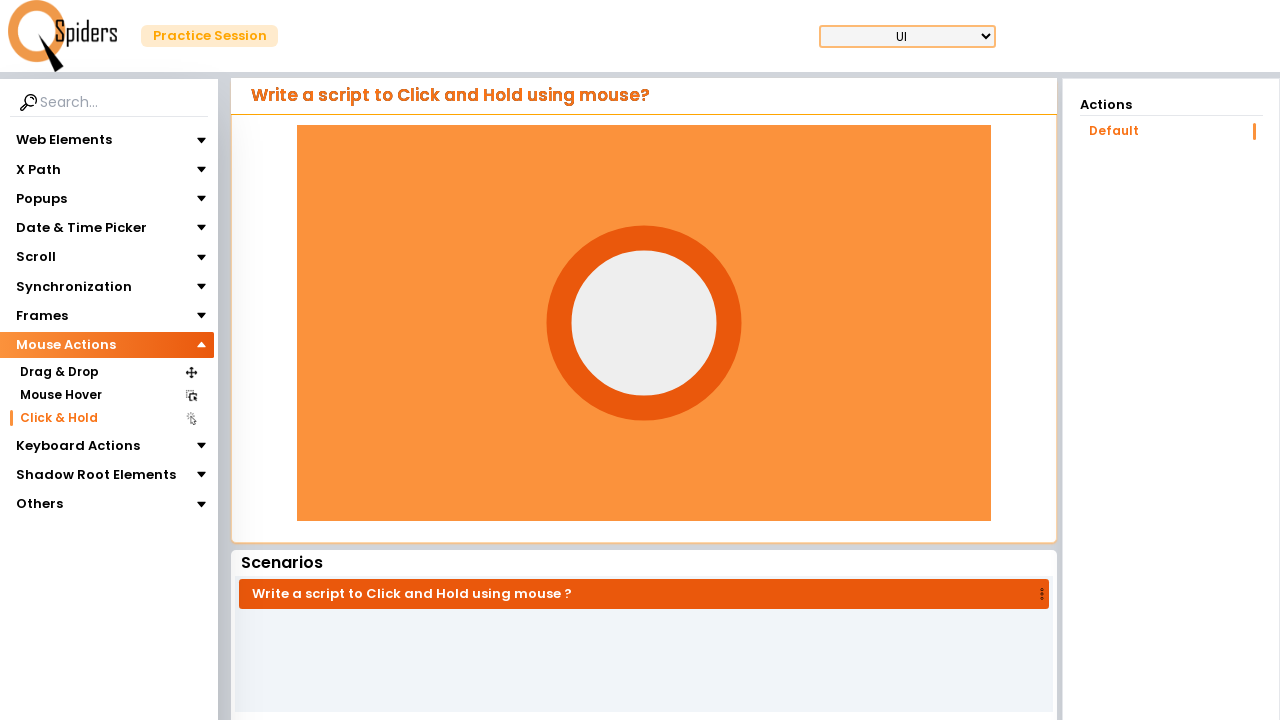